Tests registration form submission with valid credentials (3-character username and valid password) and verifies success message is displayed.

Starting URL: https://anatoly-karpovich.github.io/demo-login-form/

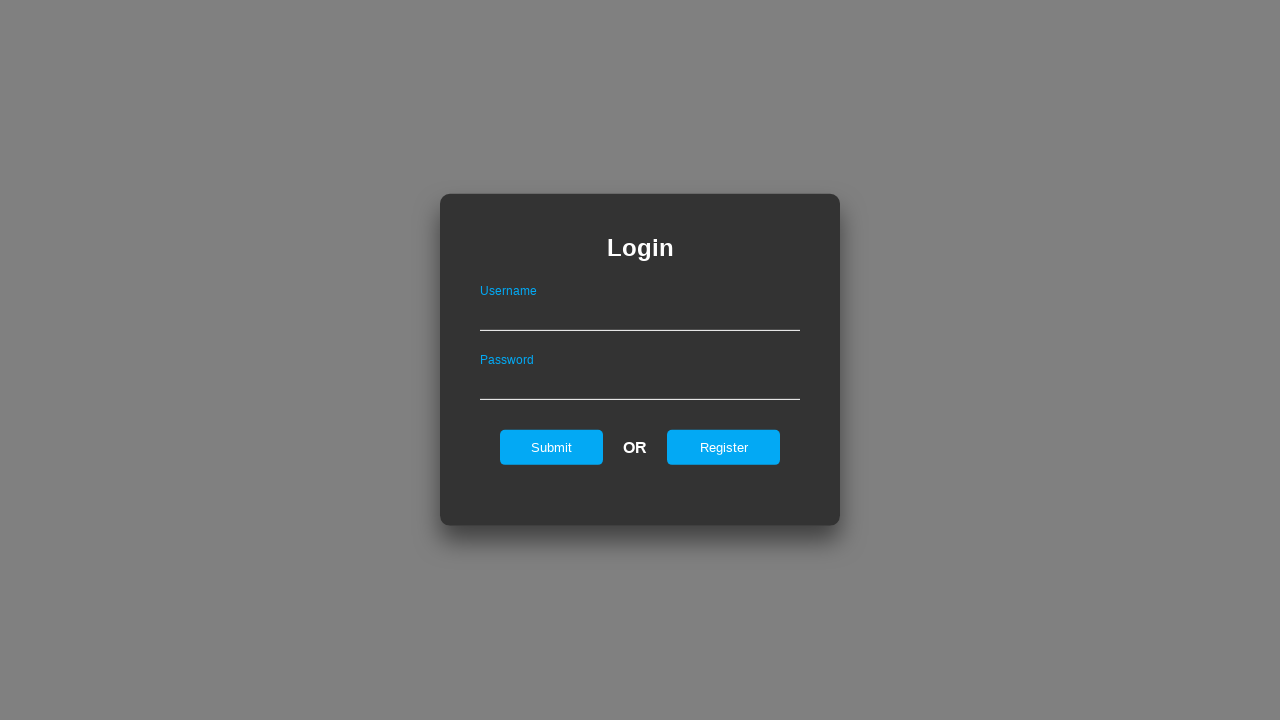

Login form loaded and displayed
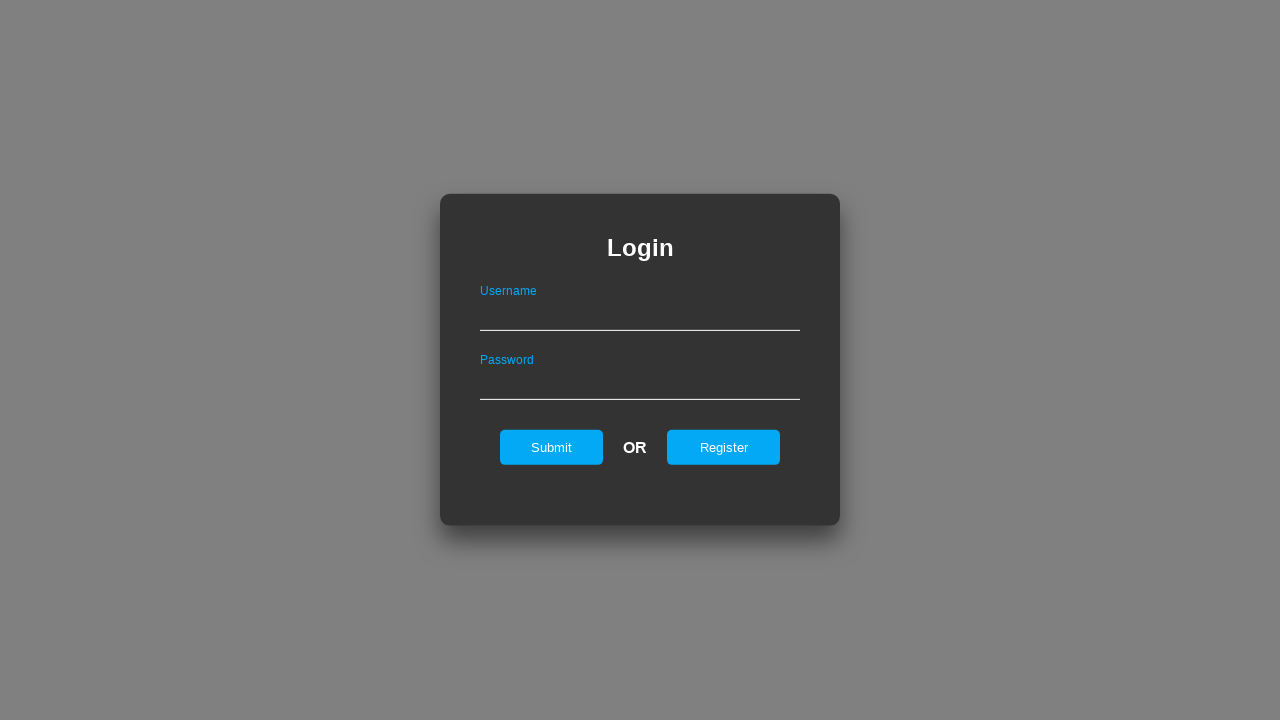

Clicked register button on login form at (724, 447) on #registerOnLogin
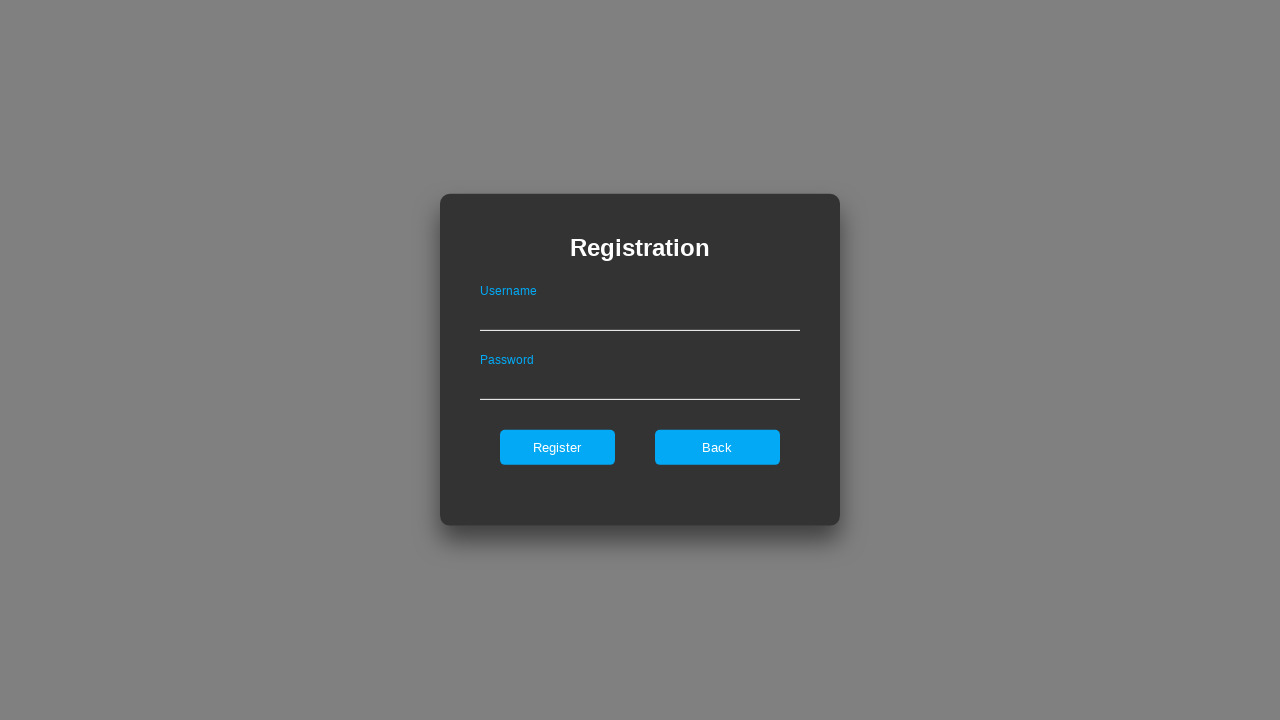

Registration form appeared
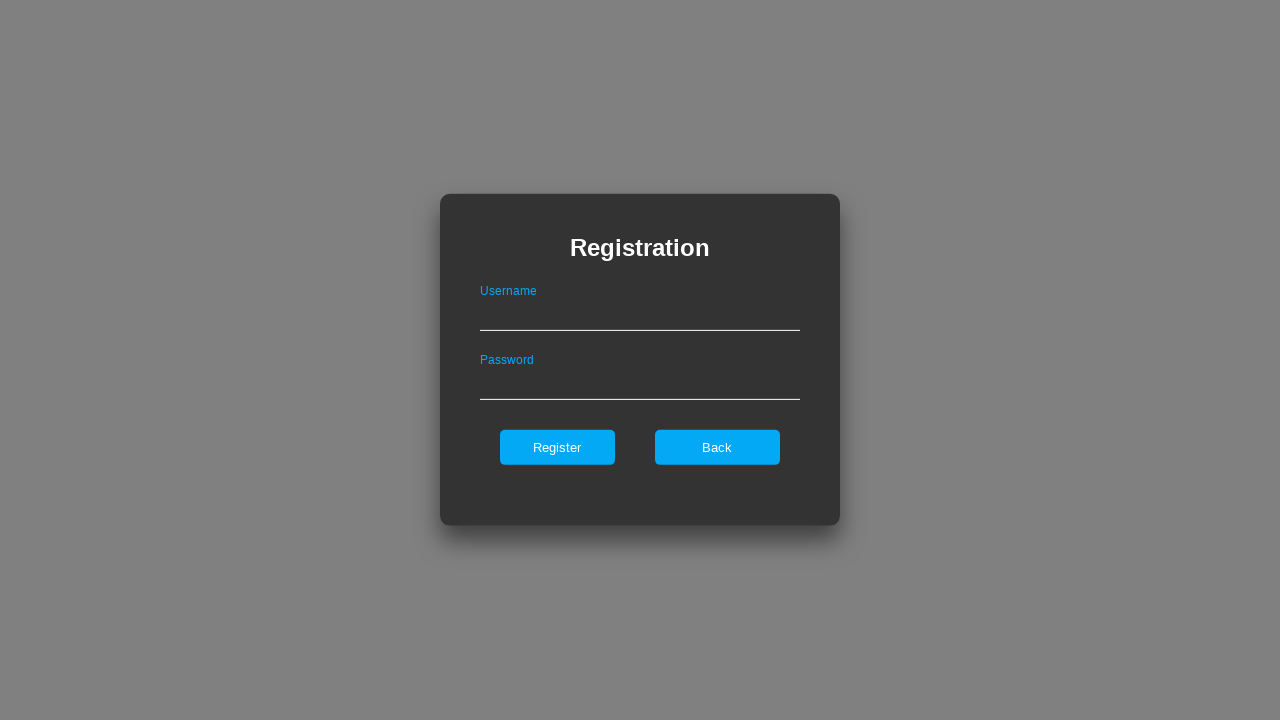

Entered username 'Val' in registration form on #userNameOnRegister
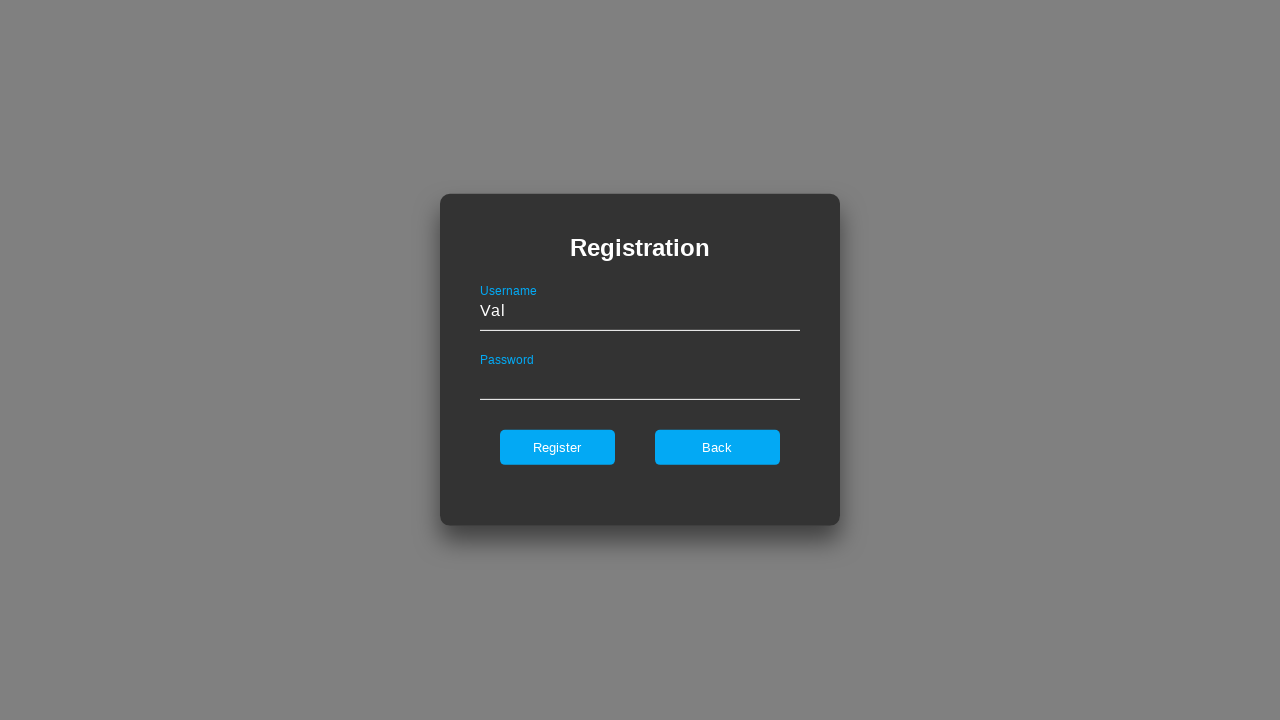

Entered password 'aB345678' in registration form on #passwordOnRegister
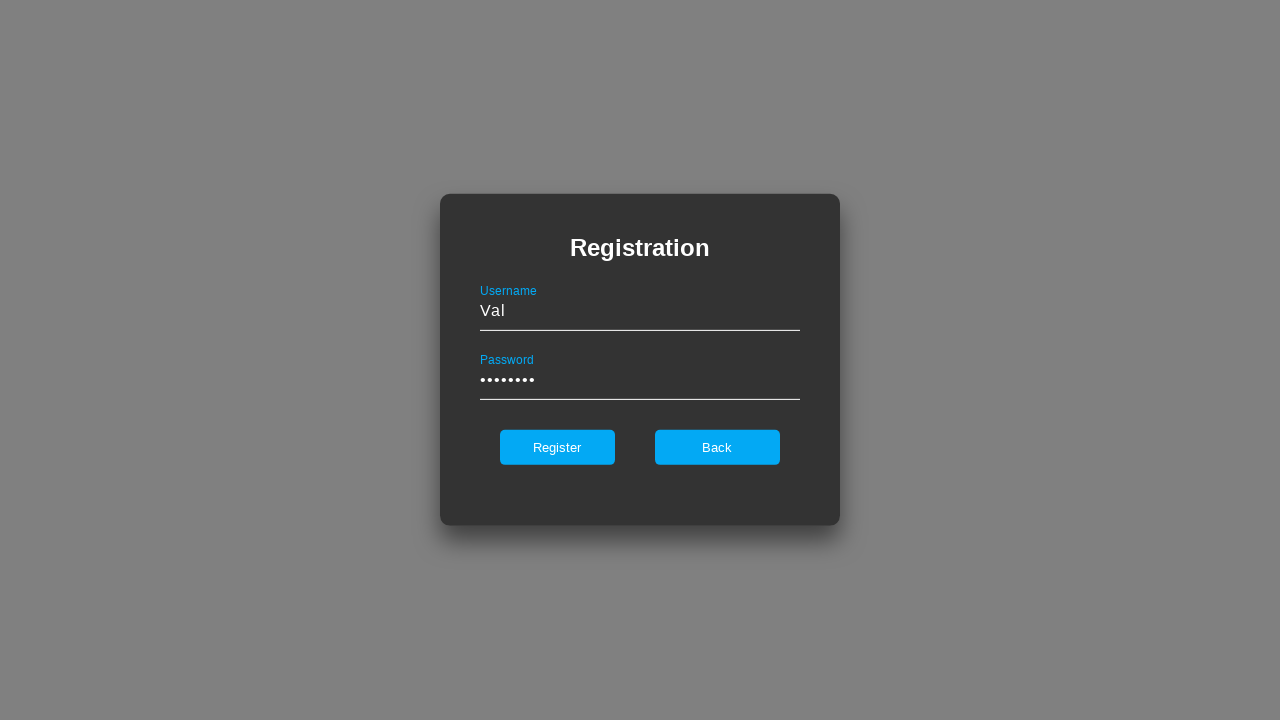

Clicked register button to submit registration form at (557, 447) on #register
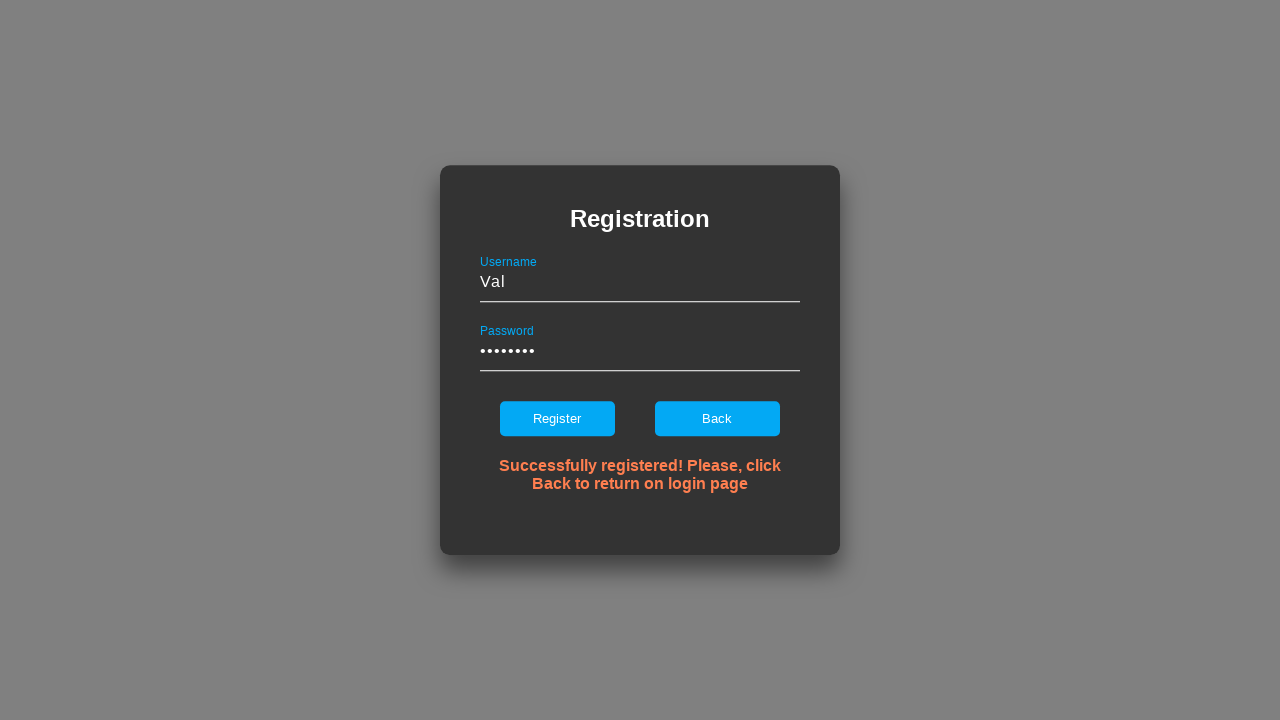

Success notification displayed after registration
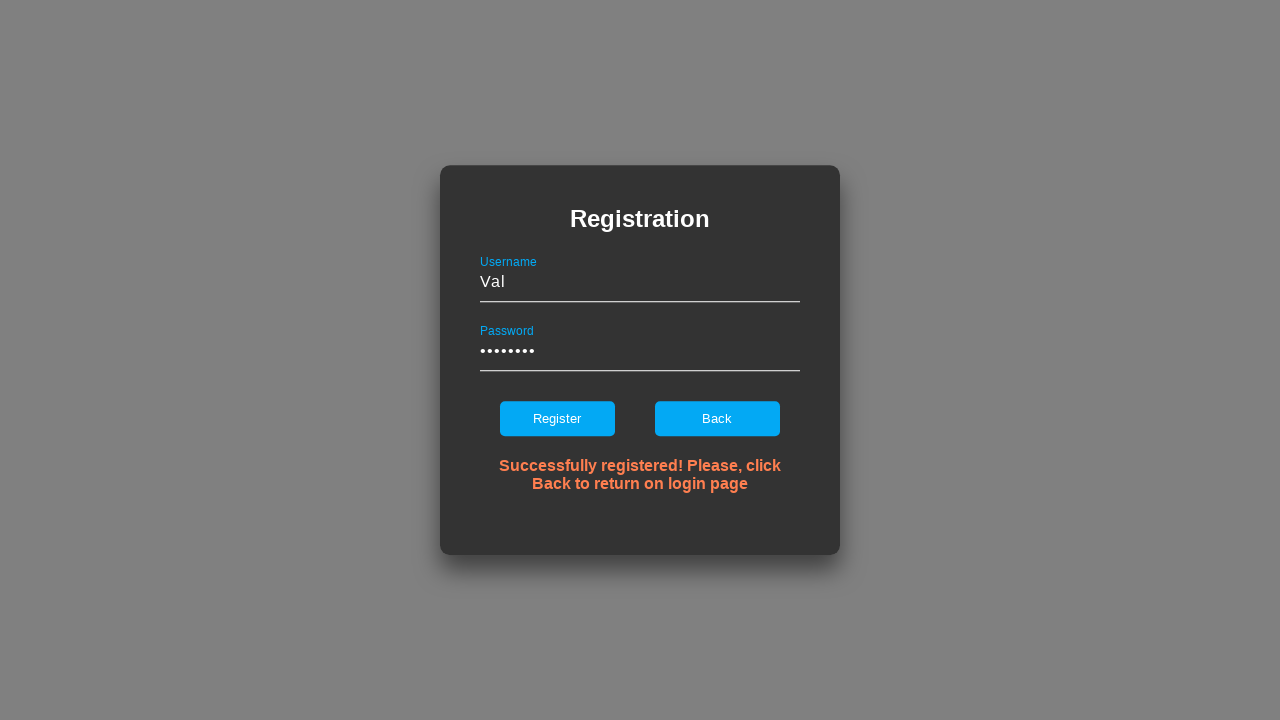

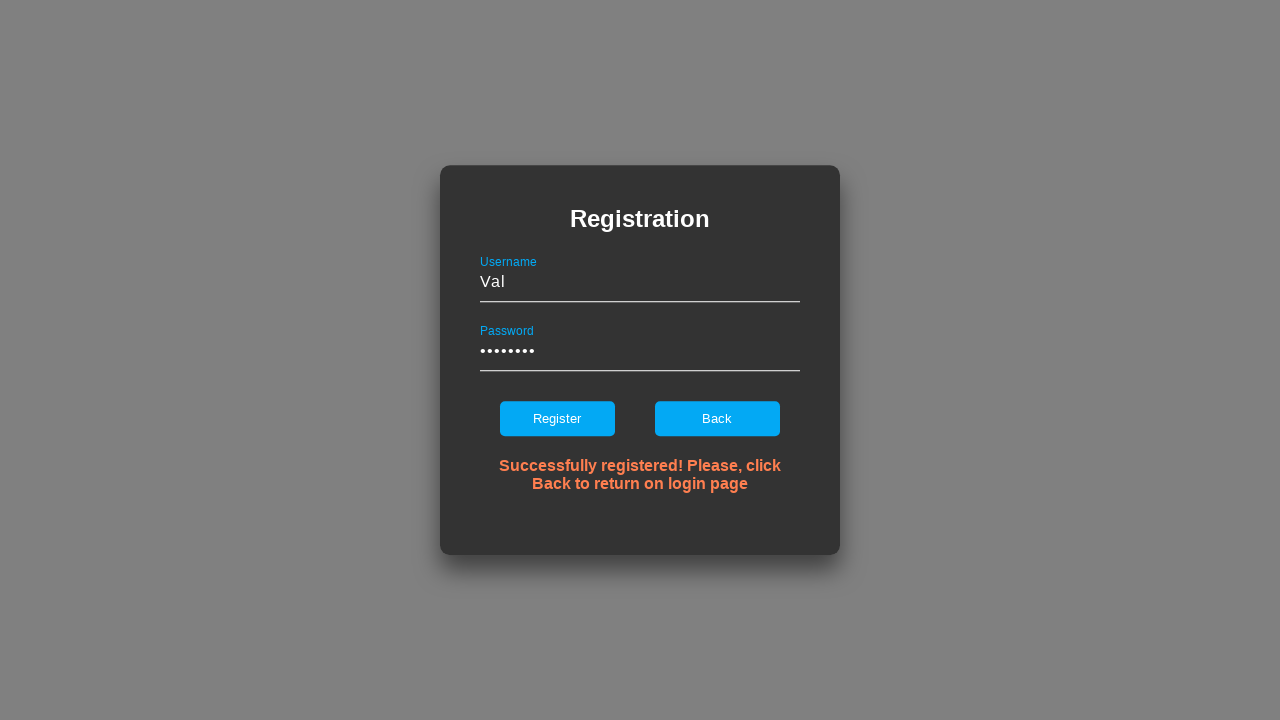